Tests auto-complete functionality on DEMOQA by navigating to the widgets section, accessing the auto-complete page, and entering/clearing values in both multi-value and single-value auto-complete fields

Starting URL: https://demoqa.com

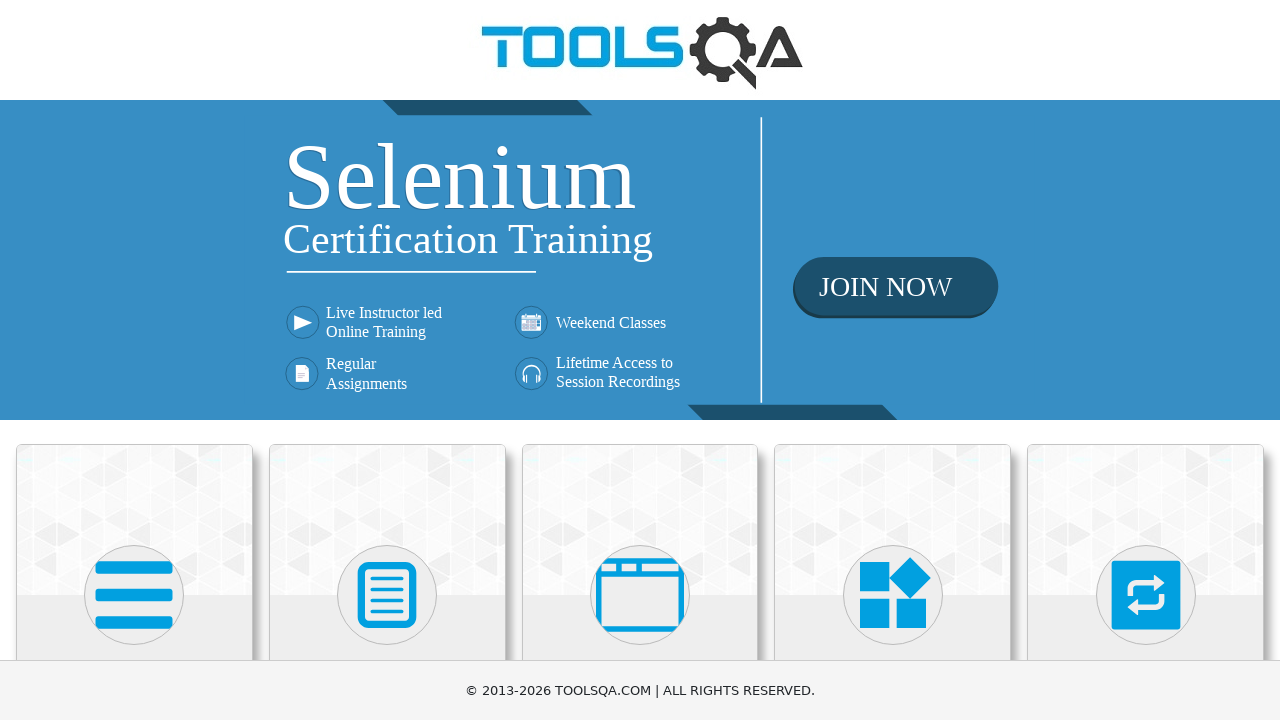

Waited for Widgets section to be visible
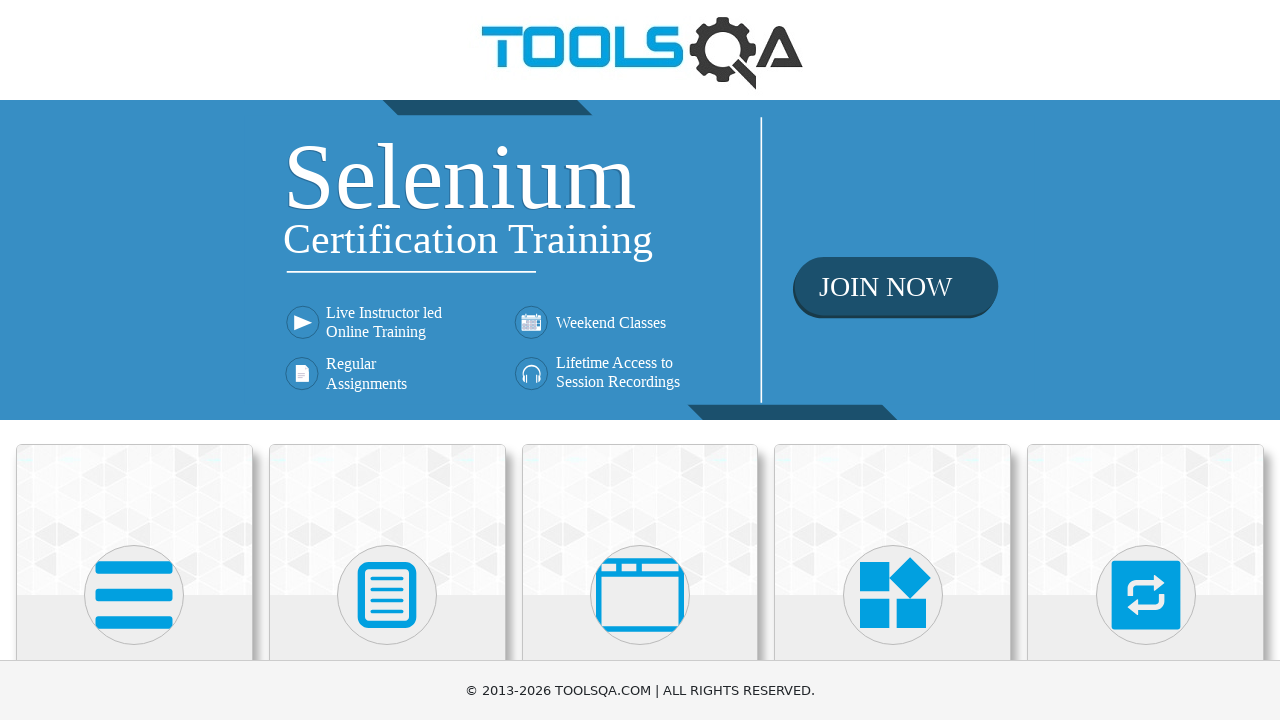

Located Widgets element
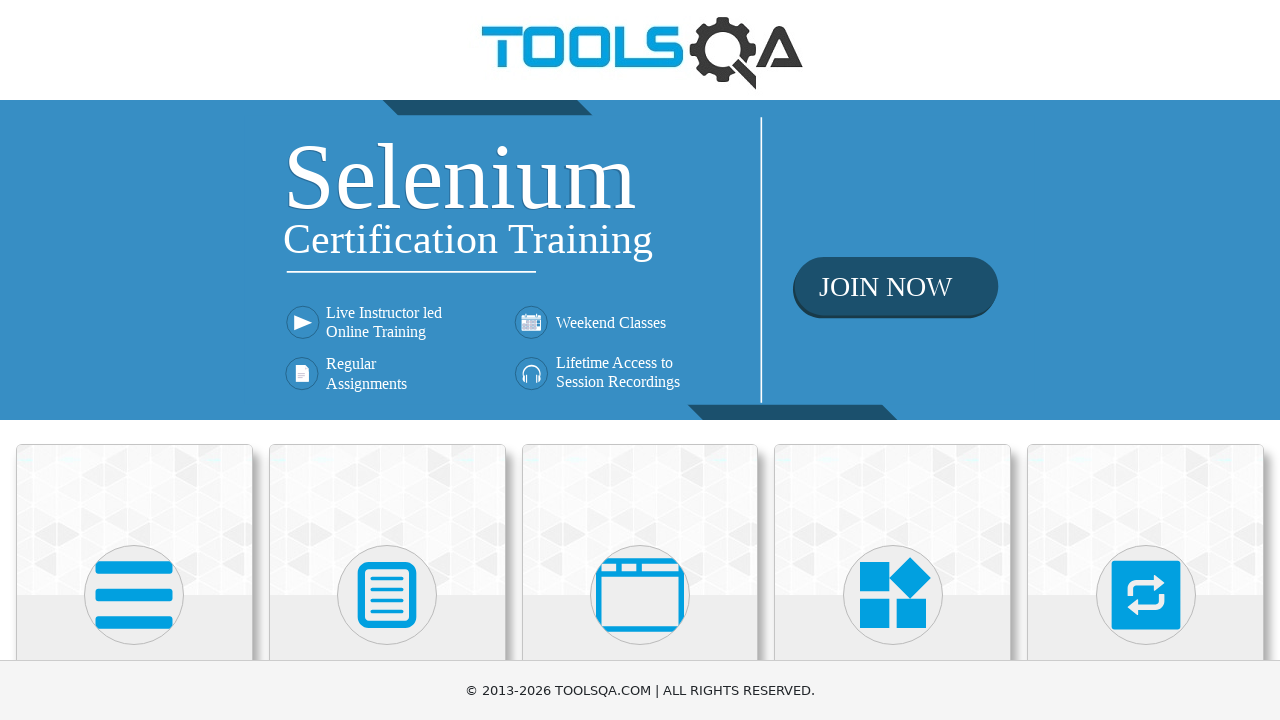

Scrolled Widgets element into view
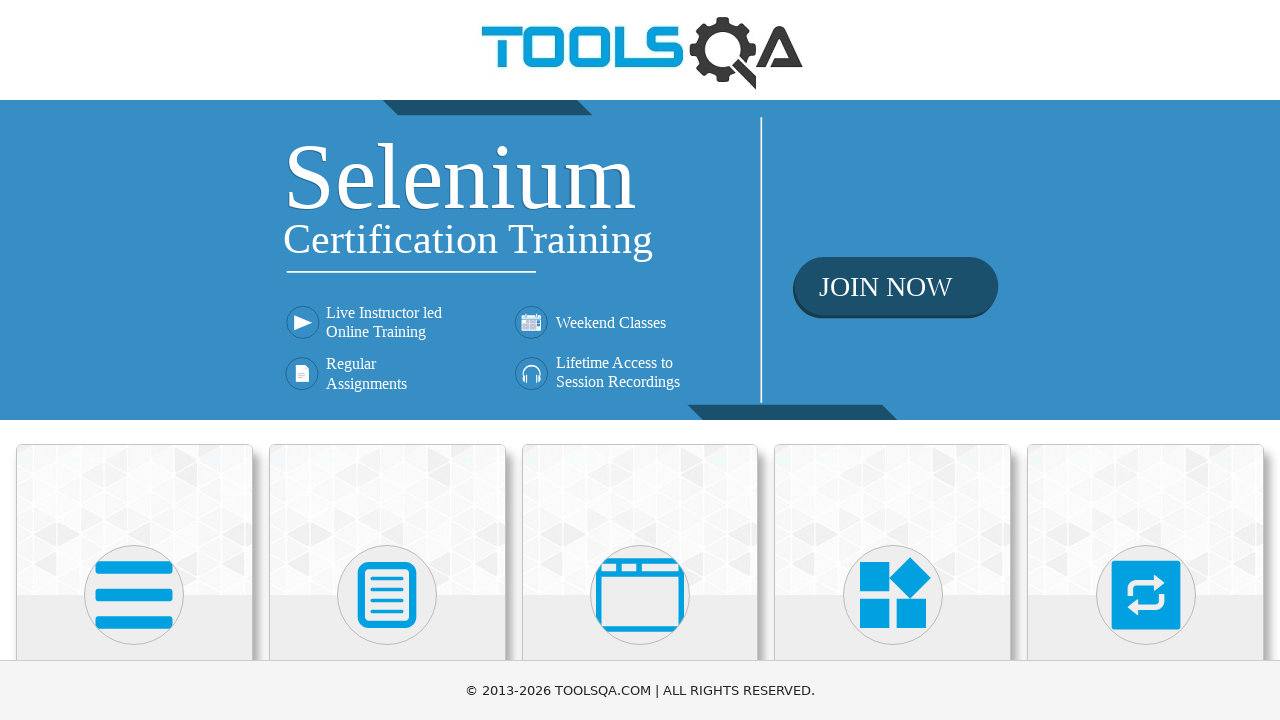

Clicked on Widgets section at (893, 360) on text='Widgets'
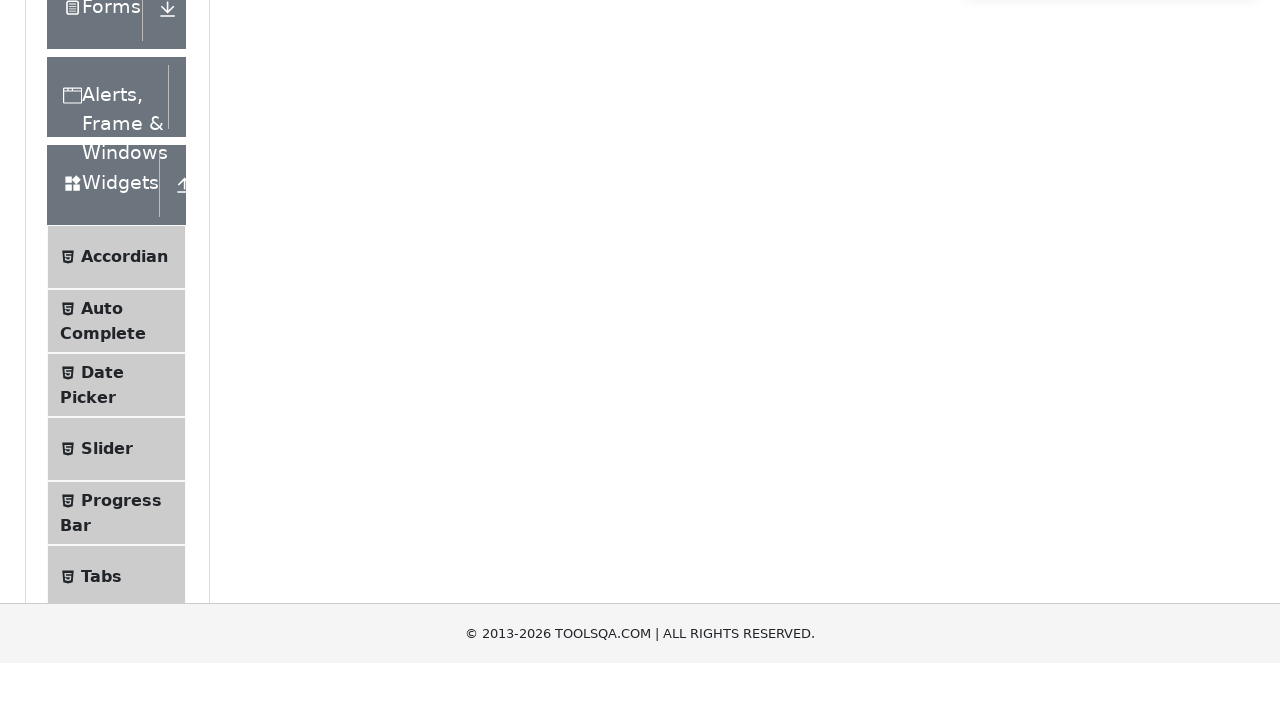

Waited for Auto Complete option to be visible
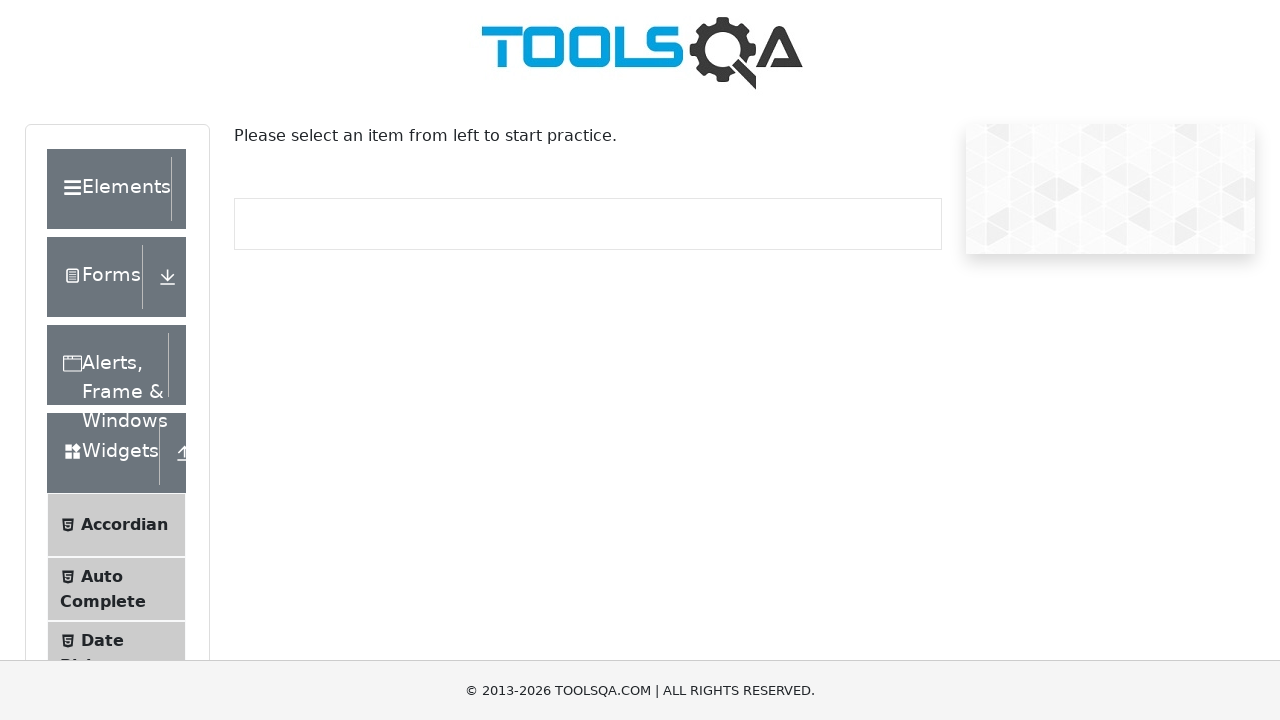

Located Auto Complete element
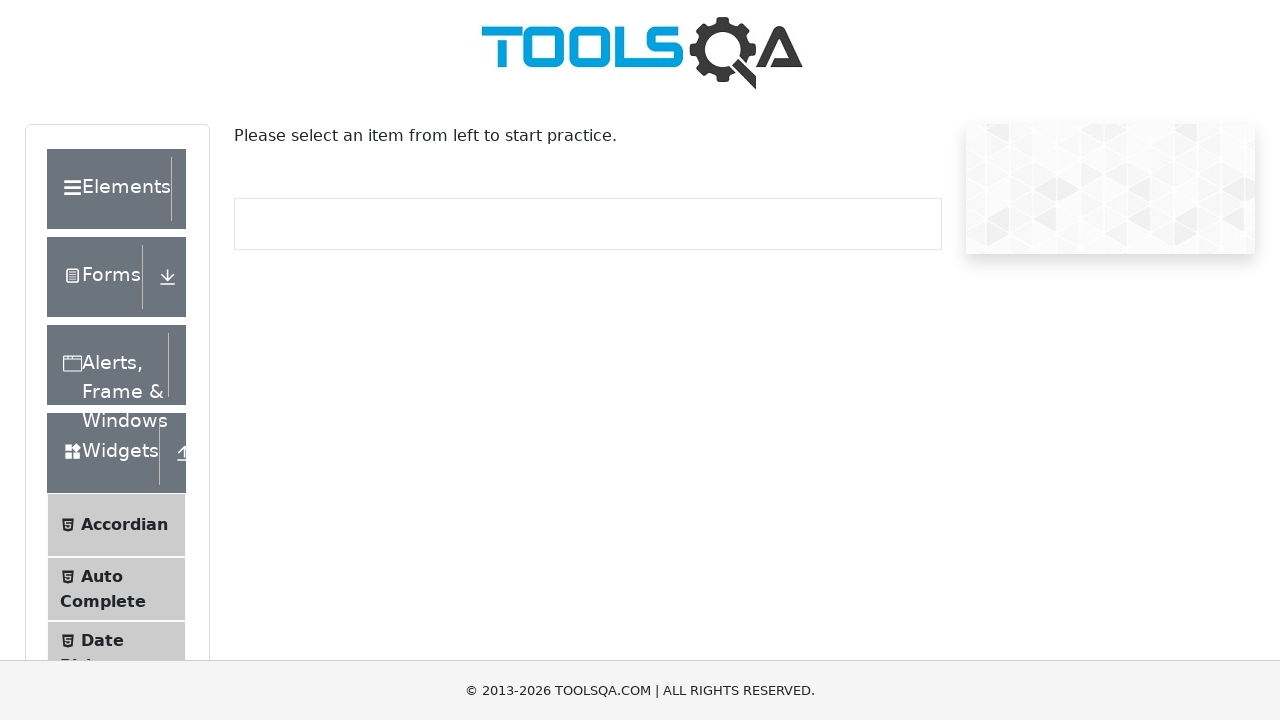

Scrolled Auto Complete element into view
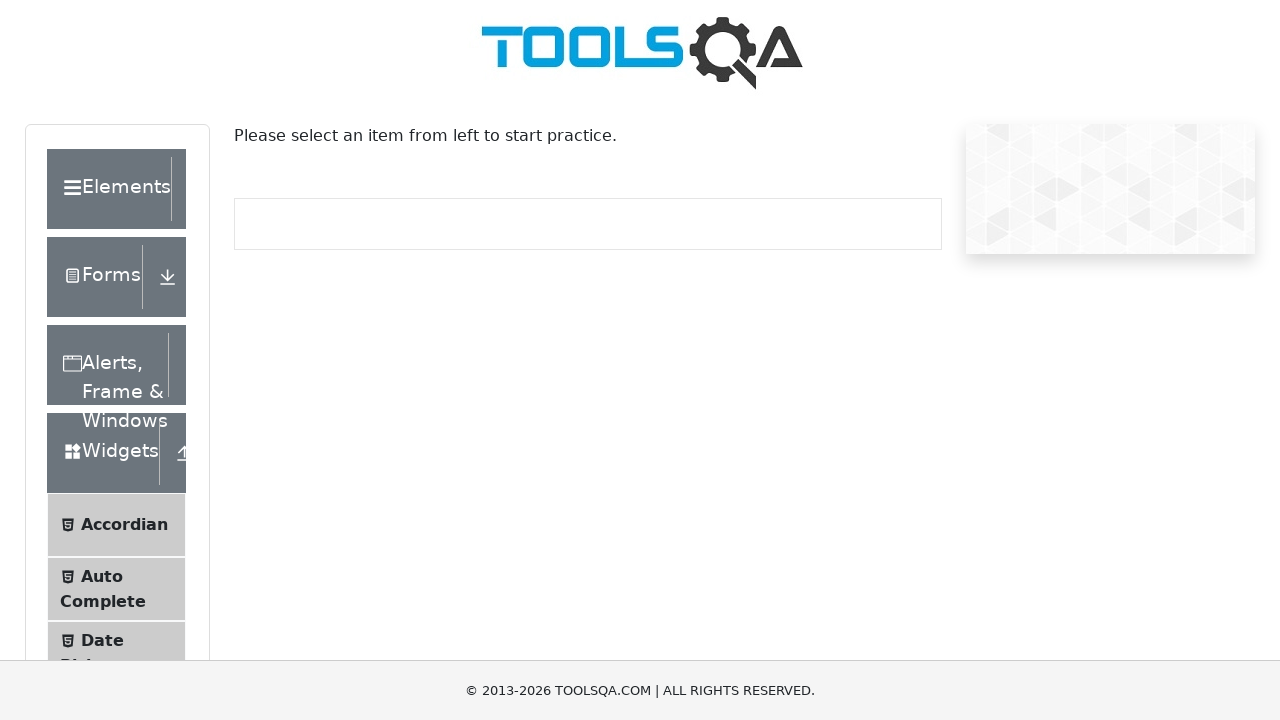

Clicked on Auto Complete option at (102, 576) on text='Auto Complete'
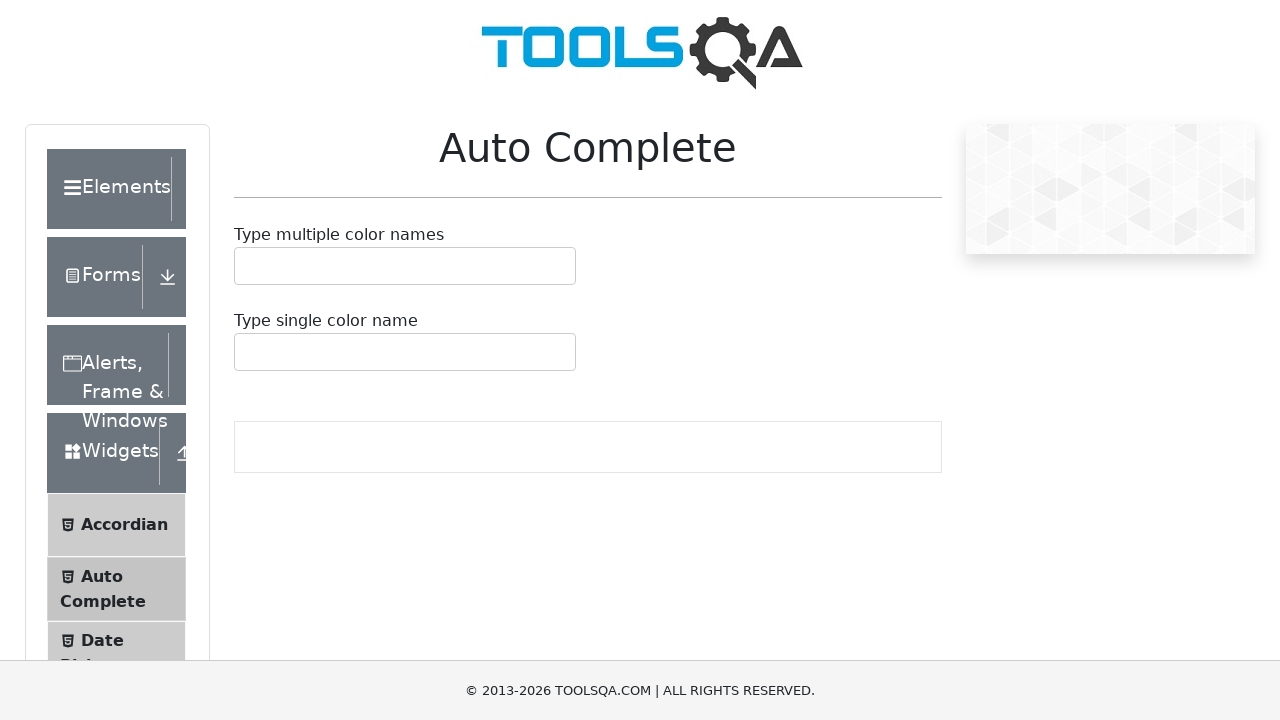

Located multi-value auto-complete input field
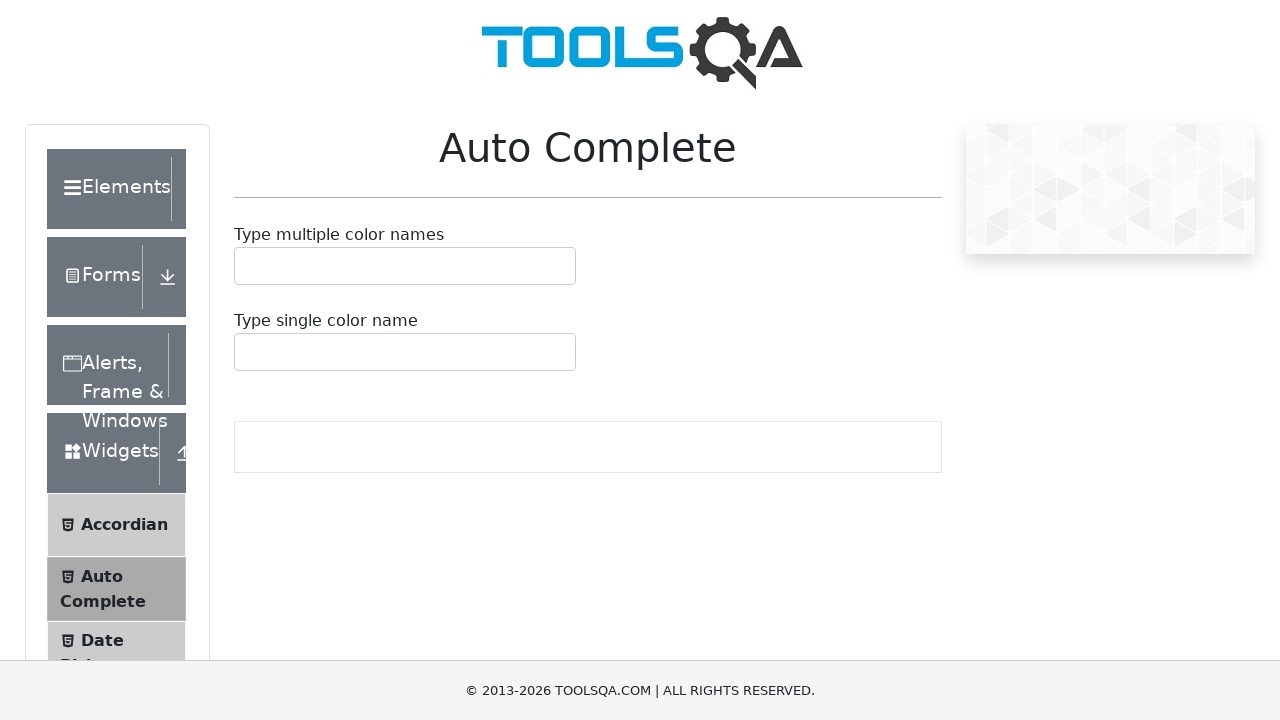

Filled multi-value auto-complete field with '123' on xpath=//div[@id='autoCompleteMultipleContainer']//input
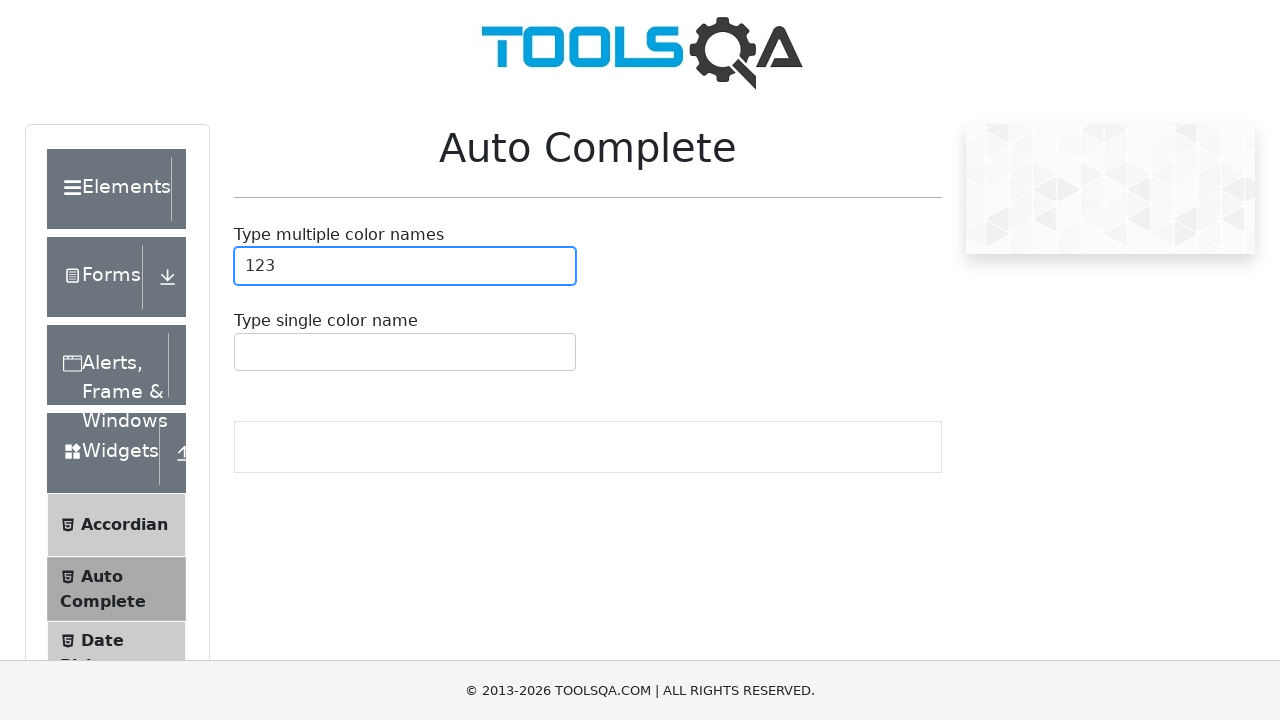

Cleared multi-value auto-complete field on xpath=//div[@id='autoCompleteMultipleContainer']//input
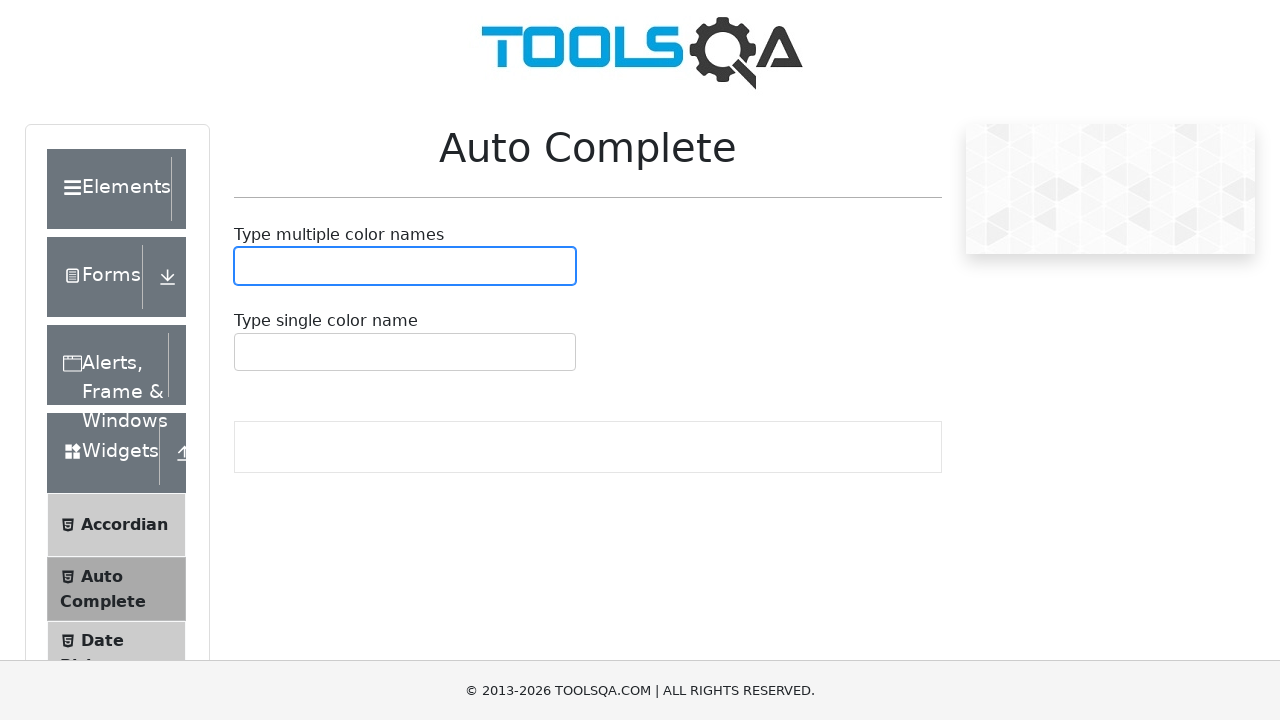

Located single-value auto-complete input field
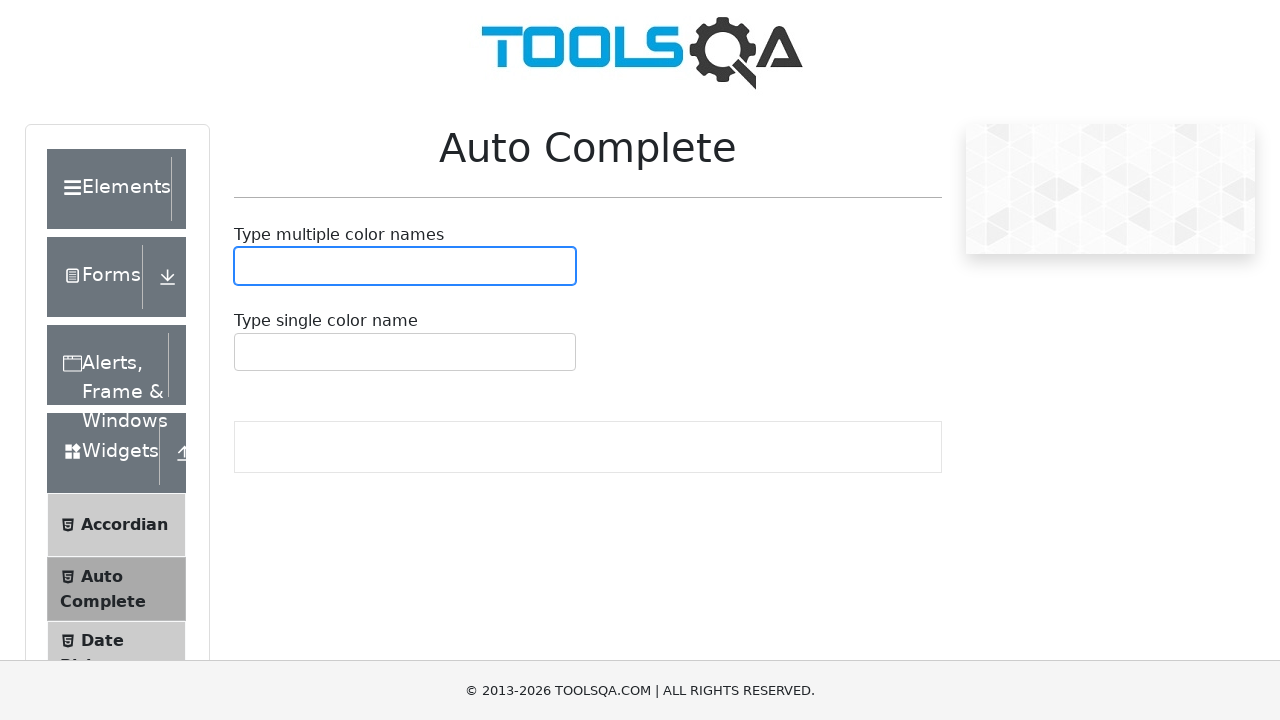

Filled single-value auto-complete field with '456' on xpath=//div[@id='autoCompleteSingleContainer']//input
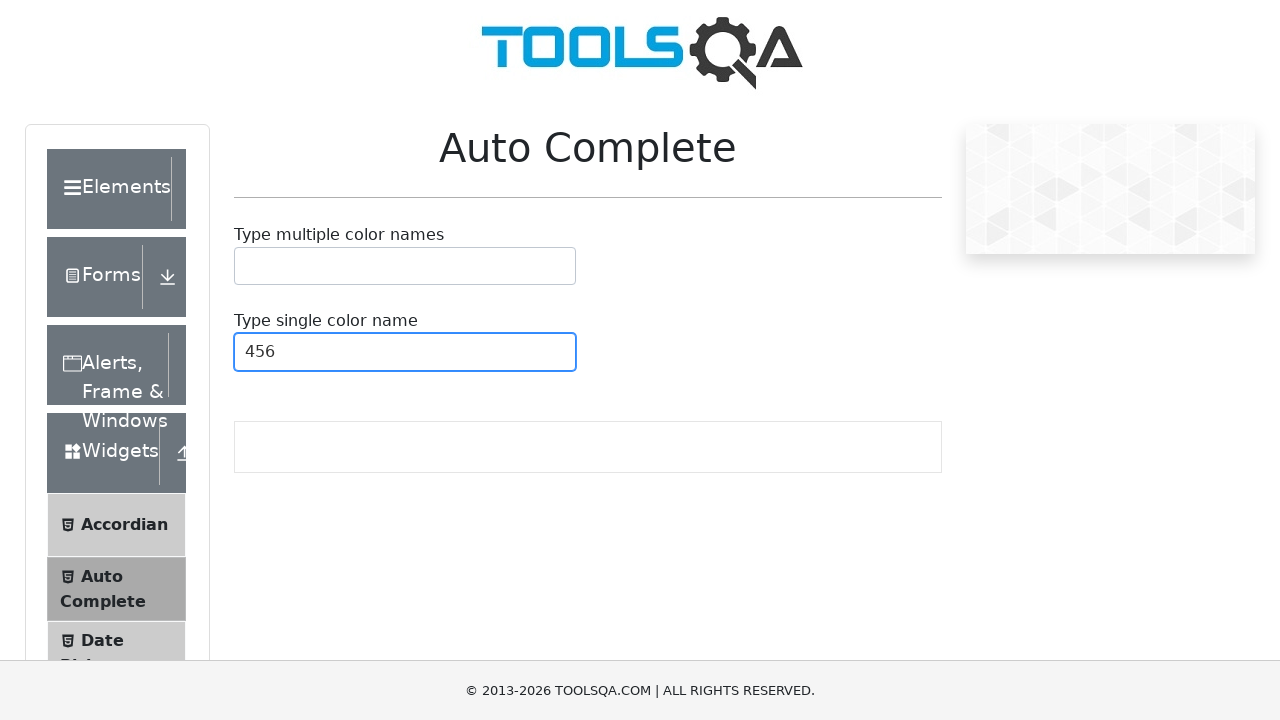

Cleared single-value auto-complete field on xpath=//div[@id='autoCompleteSingleContainer']//input
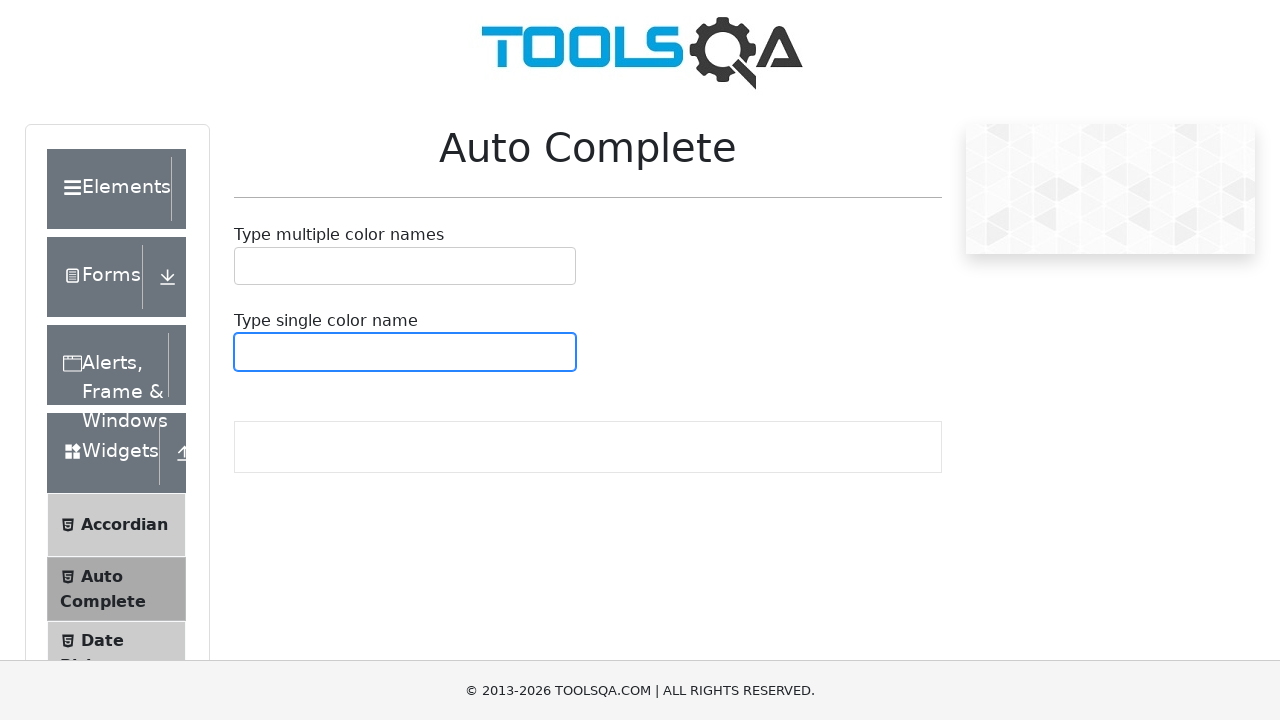

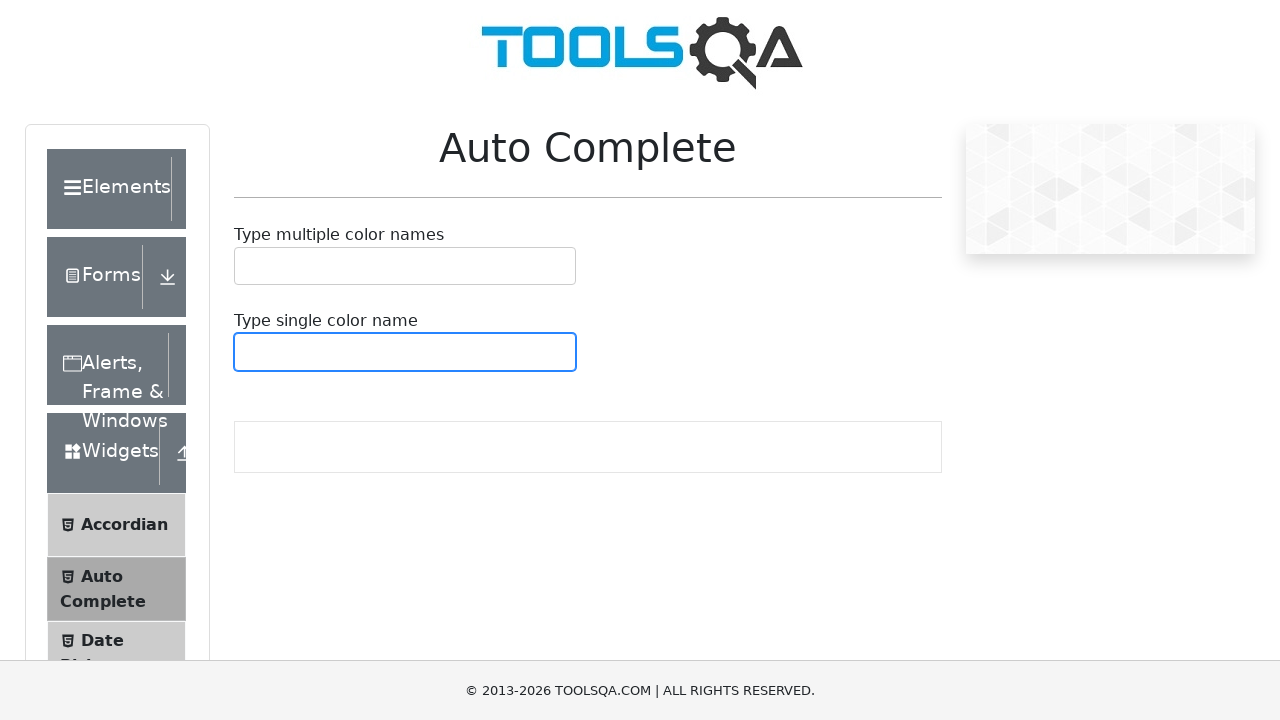